Navigates to OrangeHRM demo site and verifies the page title

Starting URL: https://opensource-demo.orangehrmlive.com/

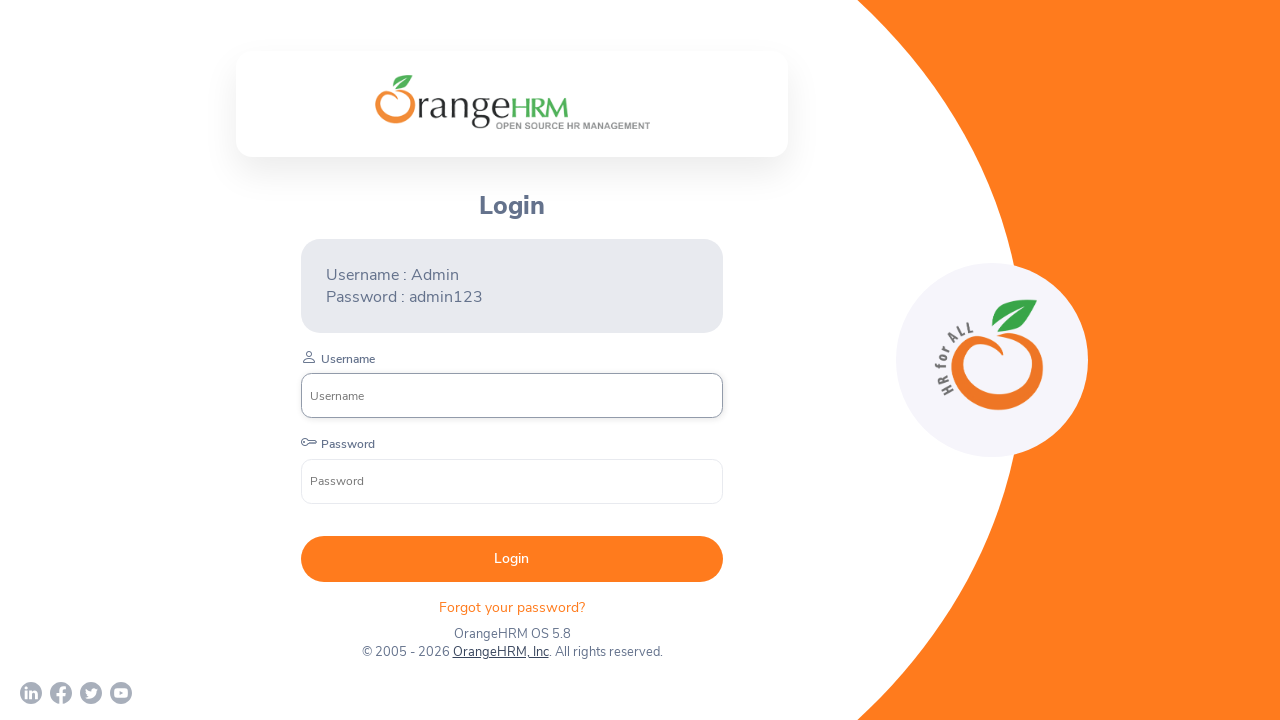

Verified page title matches 'OrangeHRM'
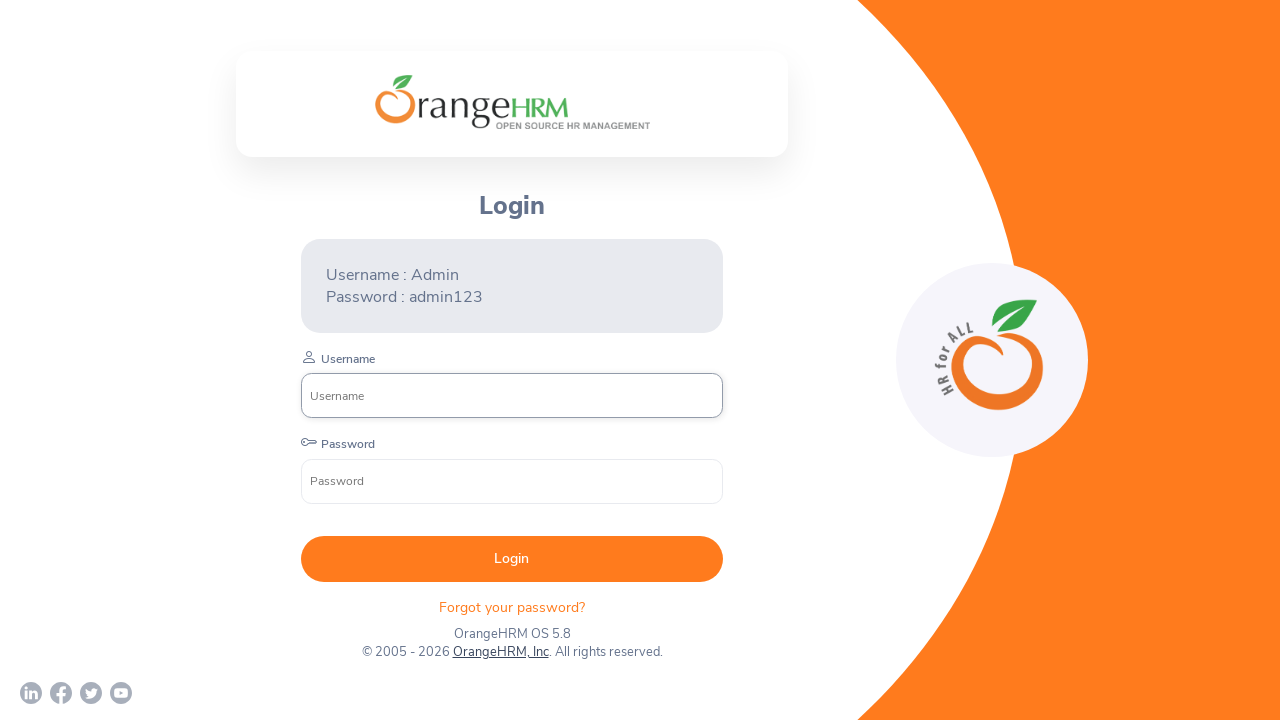

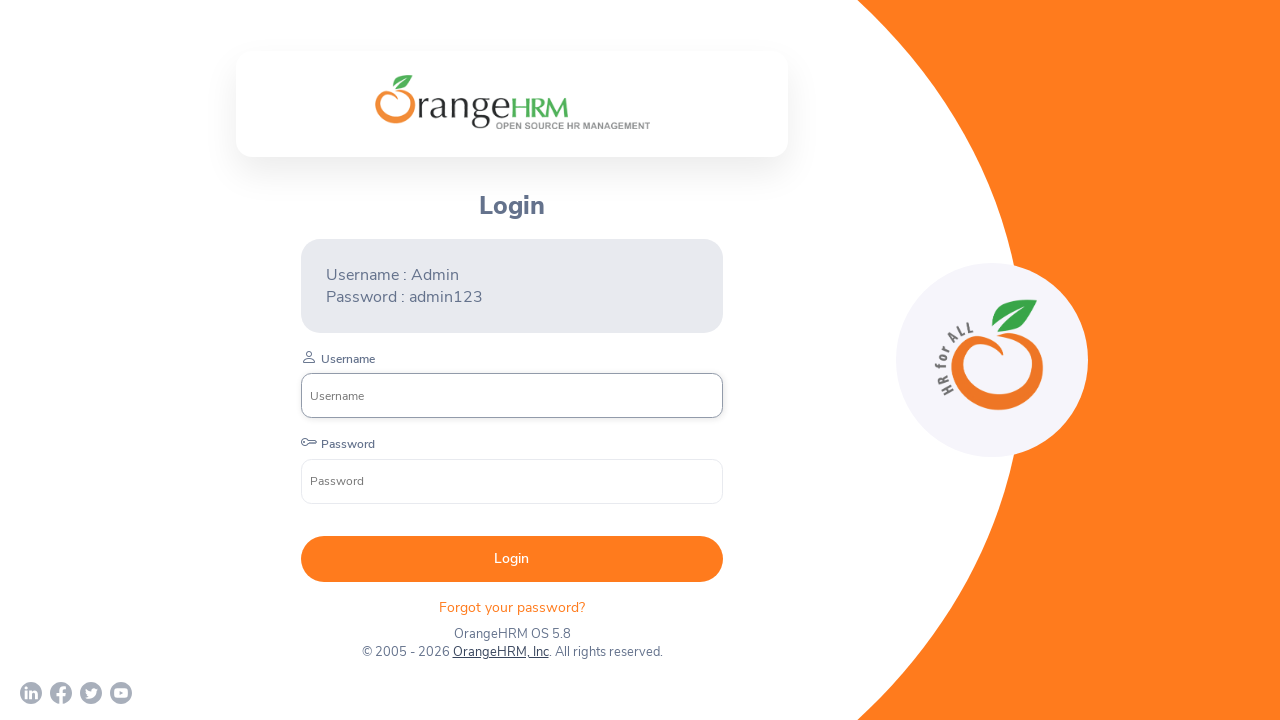